Tests username field validation by submitting login form with only password filled, verifying error message display

Starting URL: https://www.saucedemo.com/

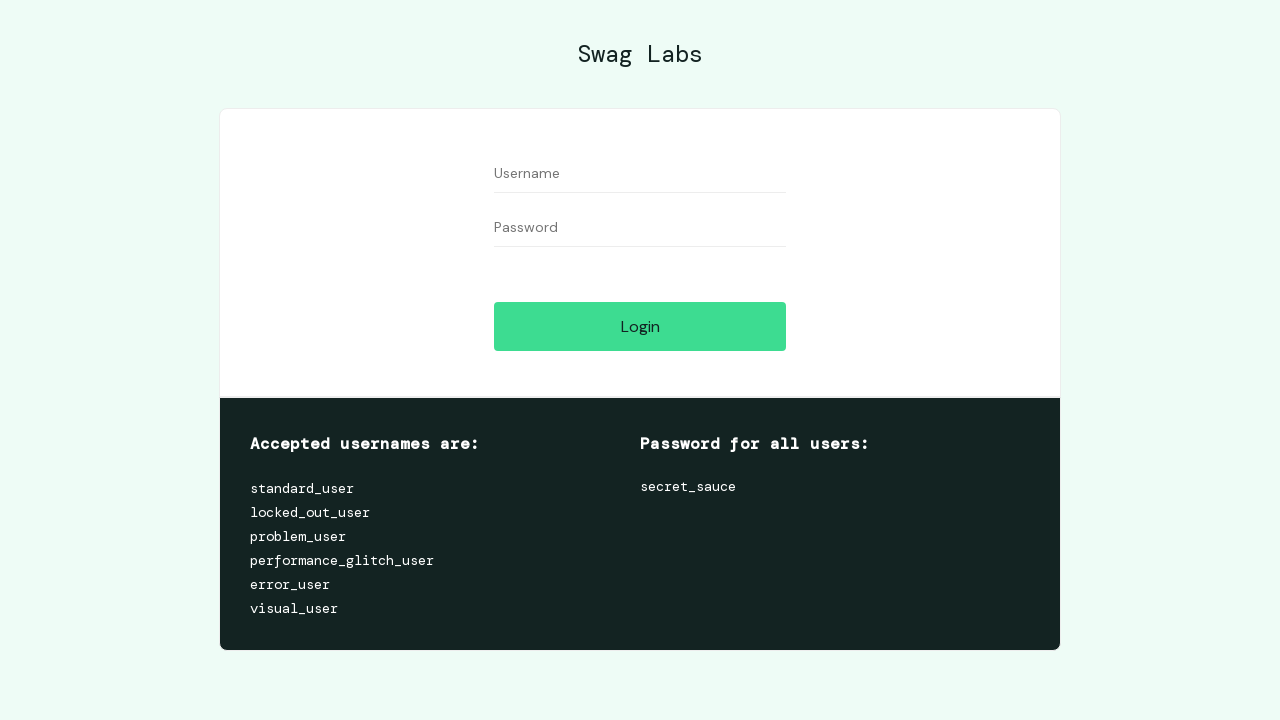

Filled password field with 'secret_sauce', leaving username empty on //input[@id='password']
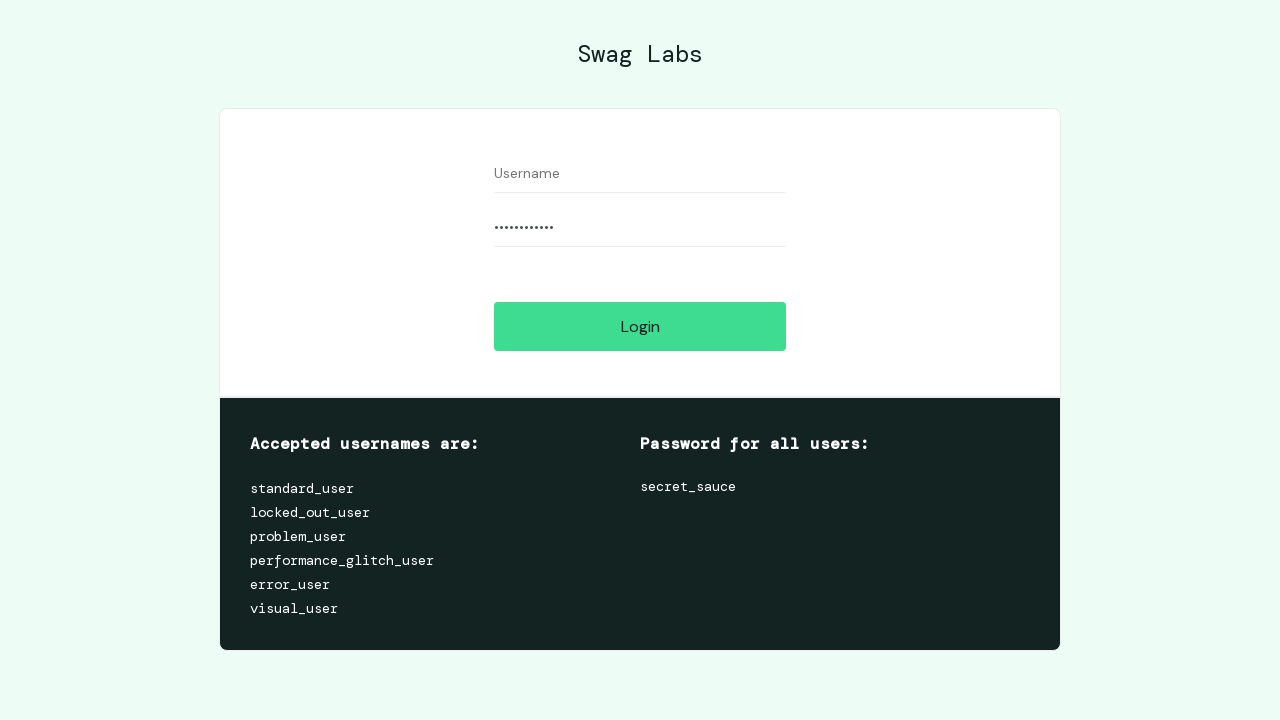

Clicked login button to trigger validation at (640, 326) on xpath=//input[@id='login-button']
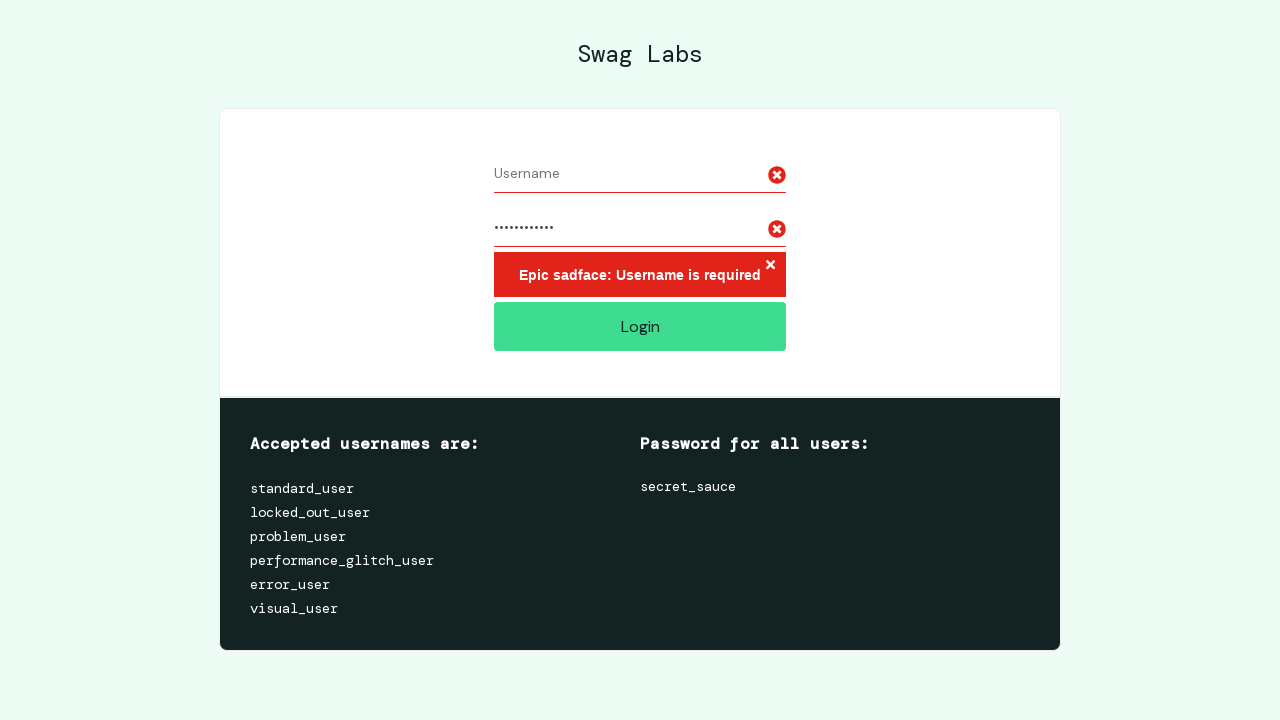

Error message appeared indicating username is required
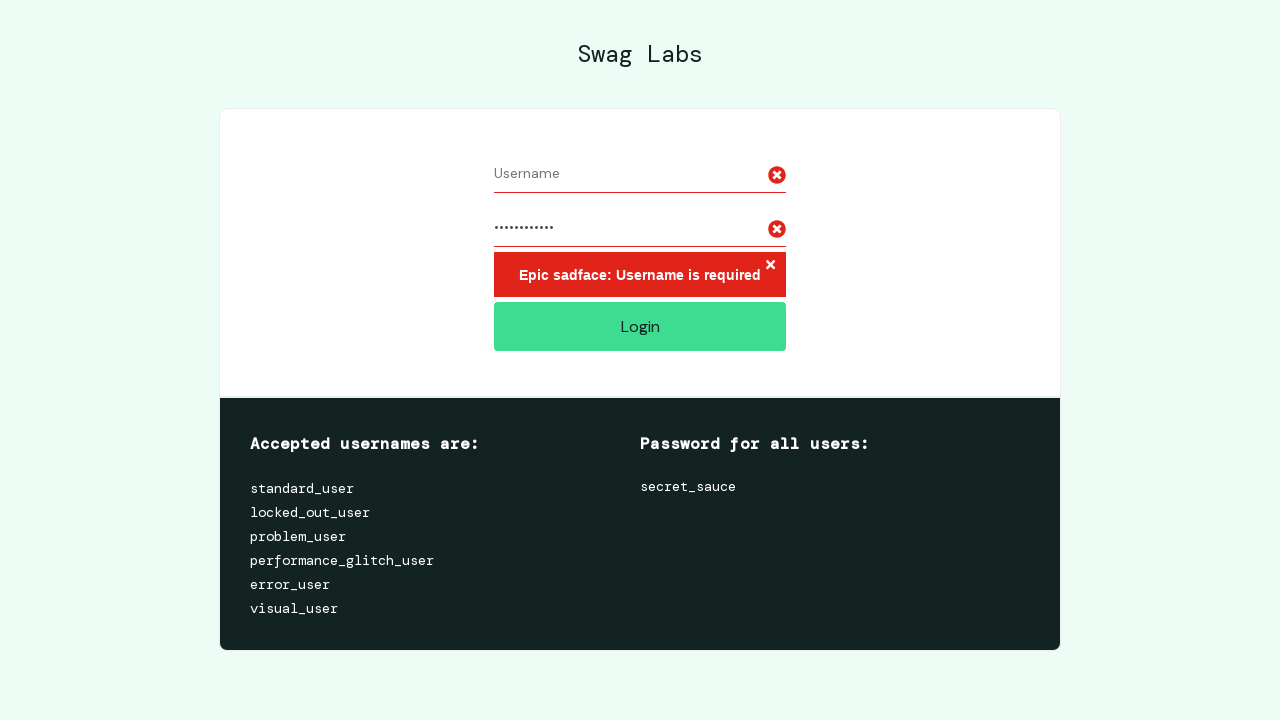

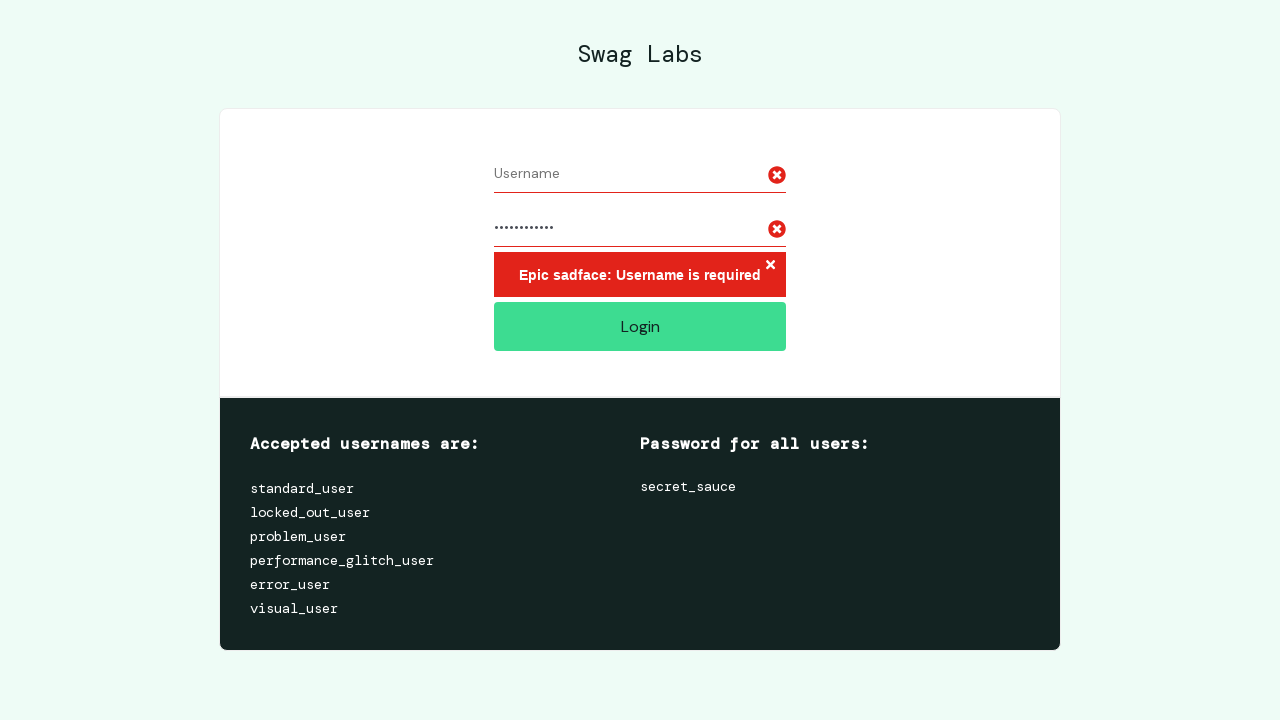